Tests JavaScript alert handling by clicking a button to trigger an alert, accepting the alert, and verifying the result message is displayed on the page.

Starting URL: http://the-internet.herokuapp.com/javascript_alerts

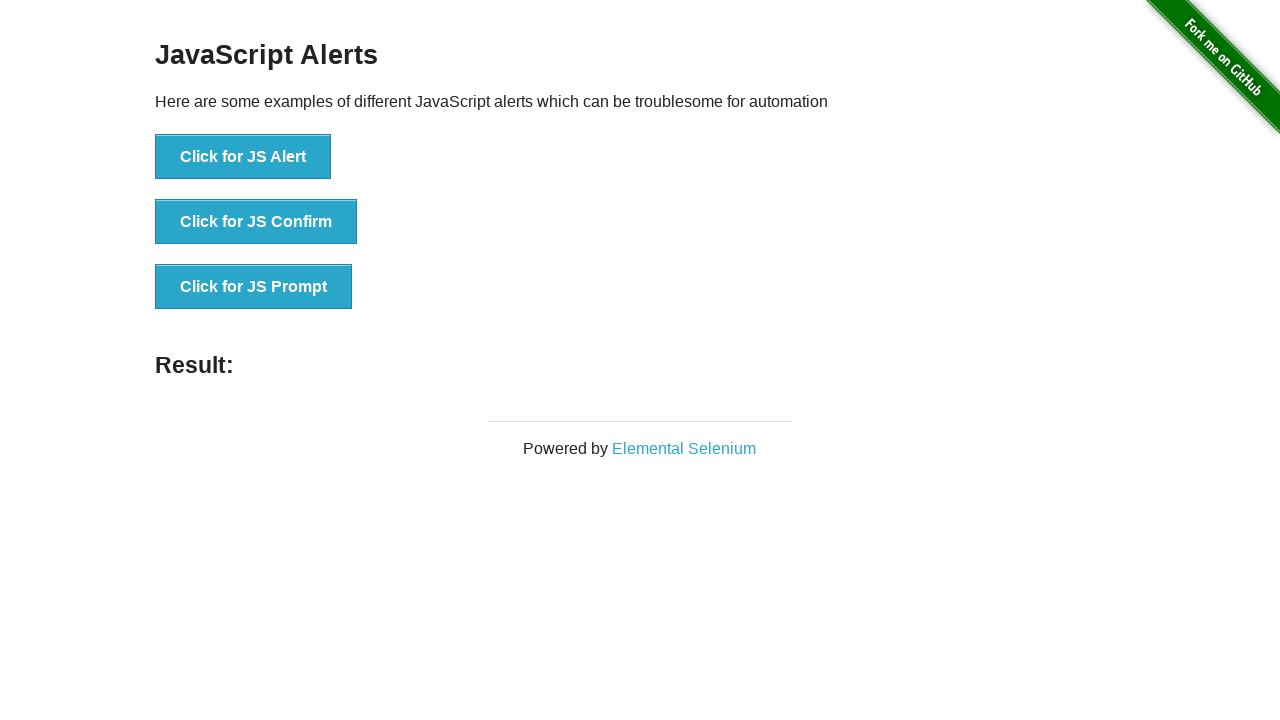

Clicked the first button to trigger JavaScript alert at (243, 157) on ul > li:nth-child(1) > button
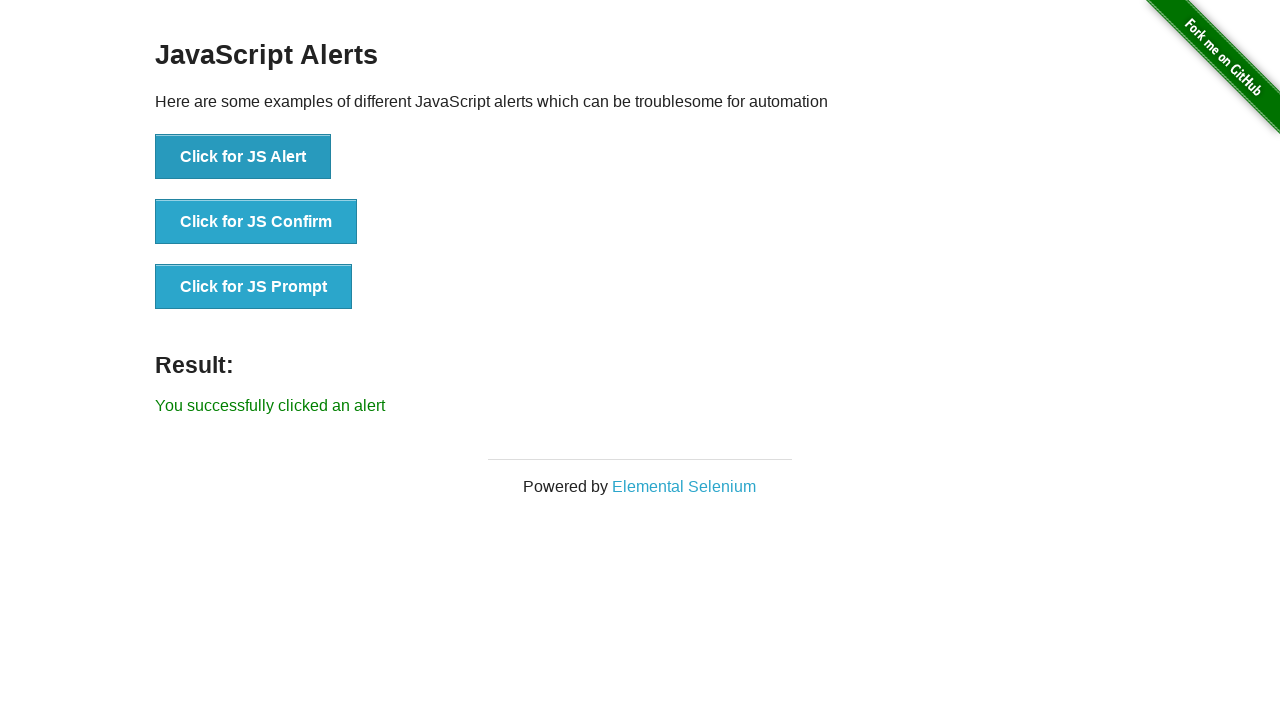

Set up dialog handler to accept alerts
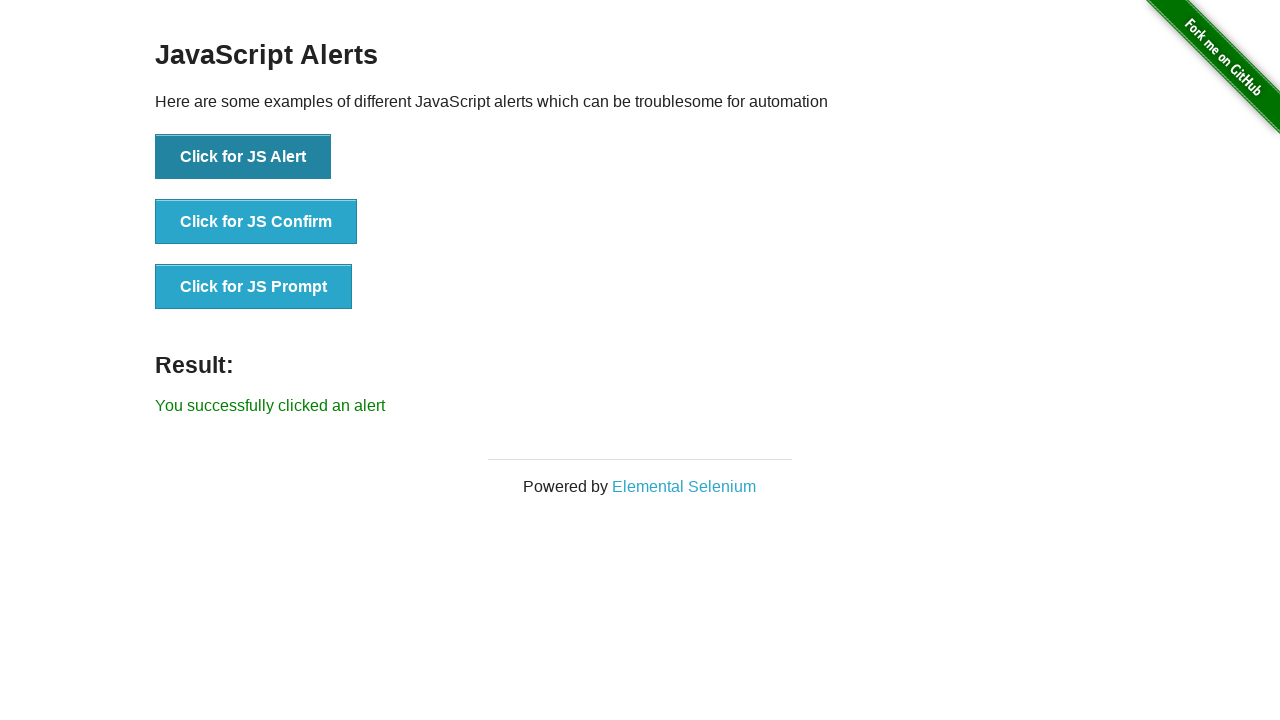

Re-clicked button to trigger alert with handler active at (243, 157) on ul > li:nth-child(1) > button
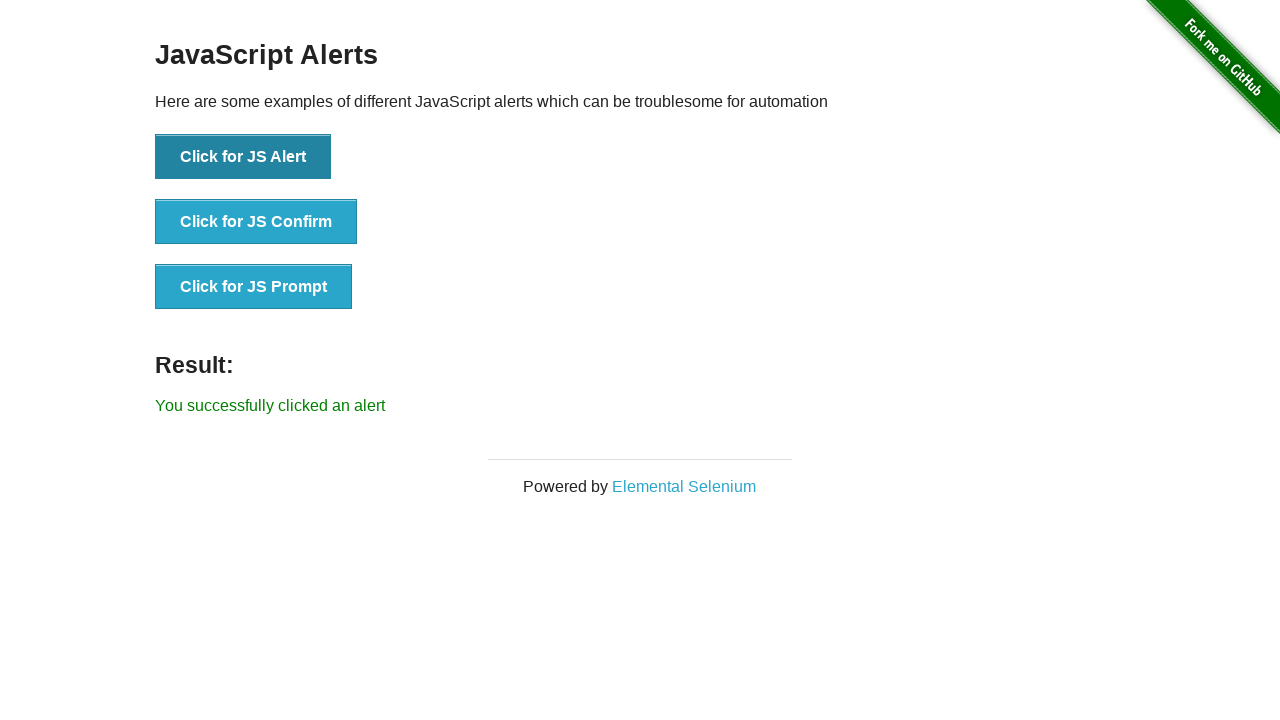

Retrieved result text from page
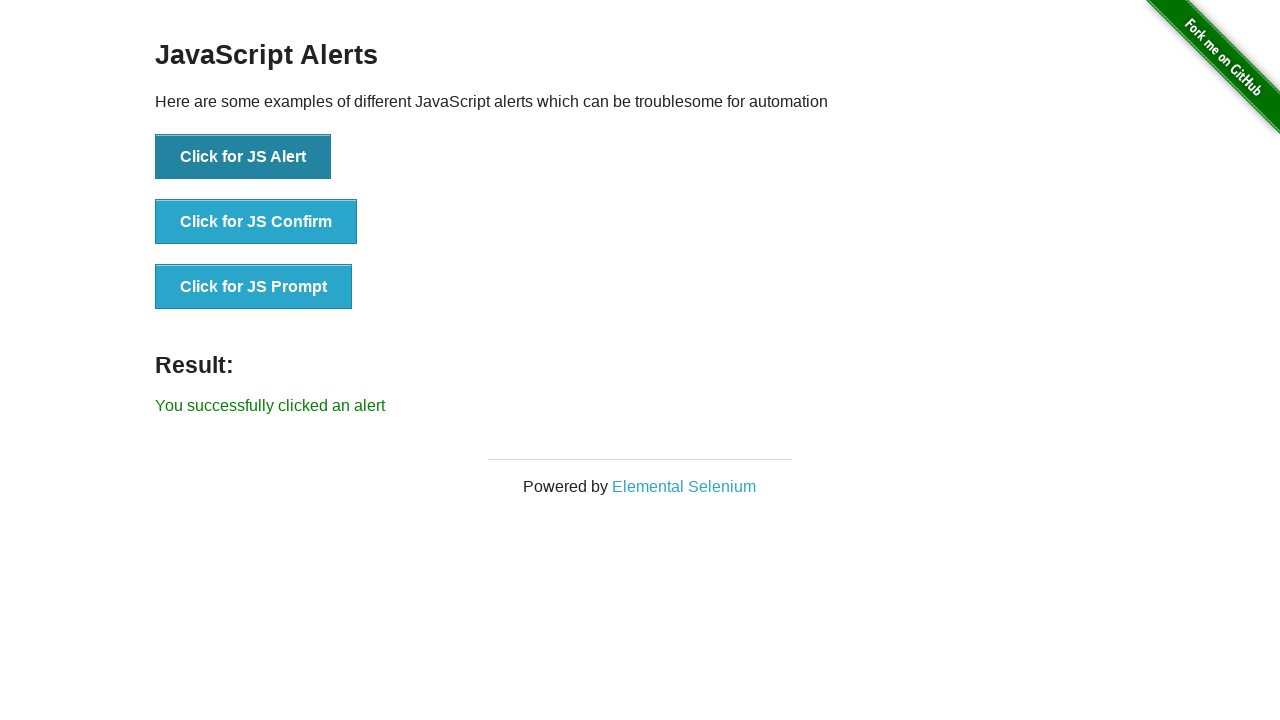

Verified result message: 'You successfully clicked an alert'
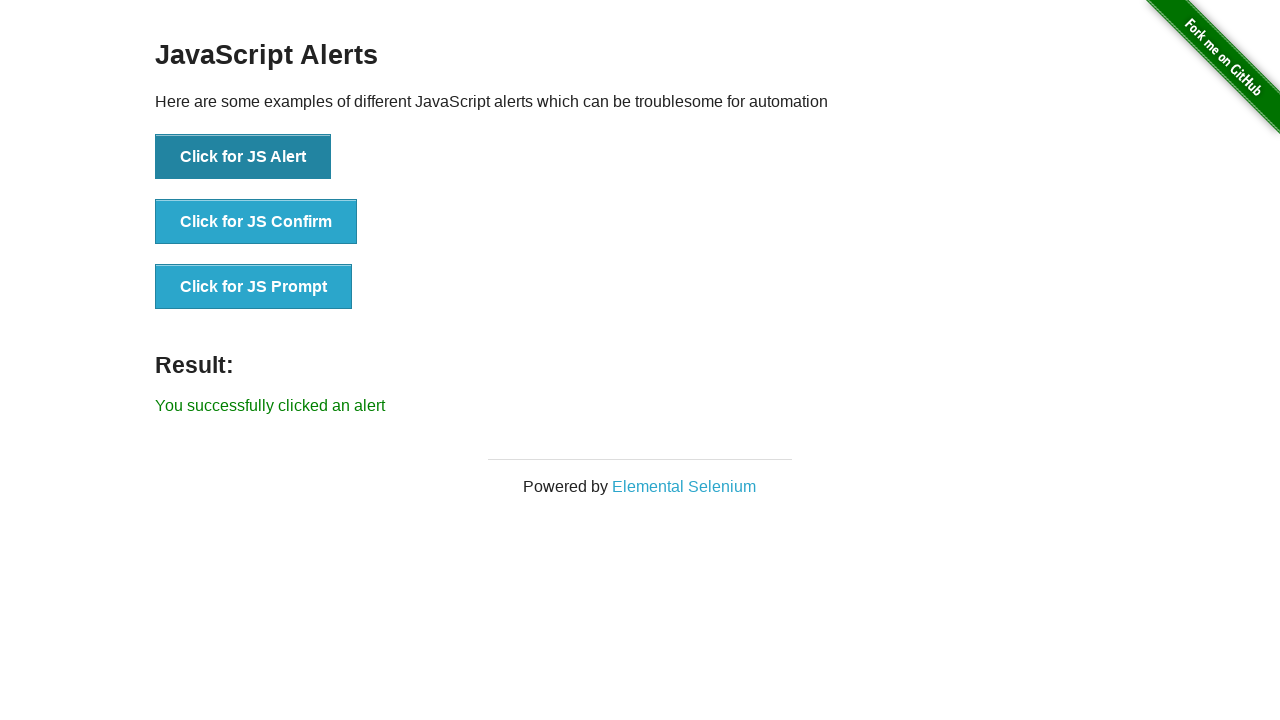

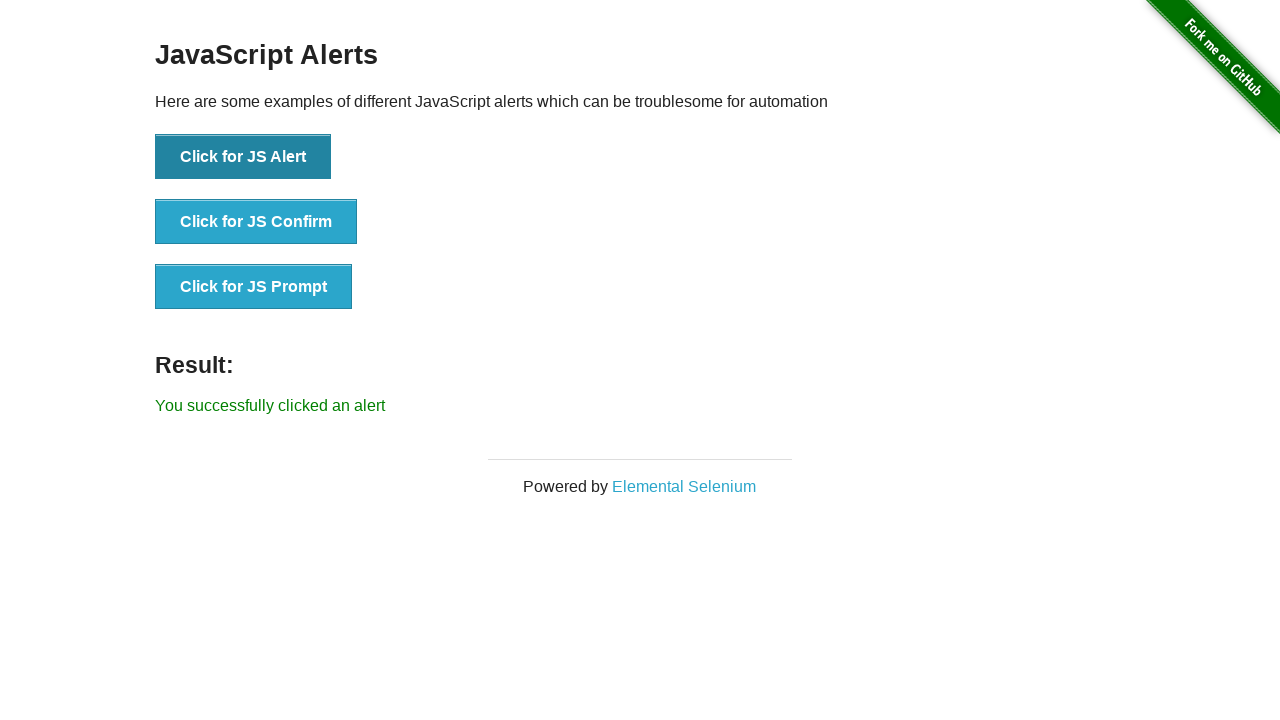